Tests drag and drop functionality on the jQuery UI droppable demo page by dragging an element and dropping it onto a target zone

Starting URL: https://jqueryui.com/droppable/

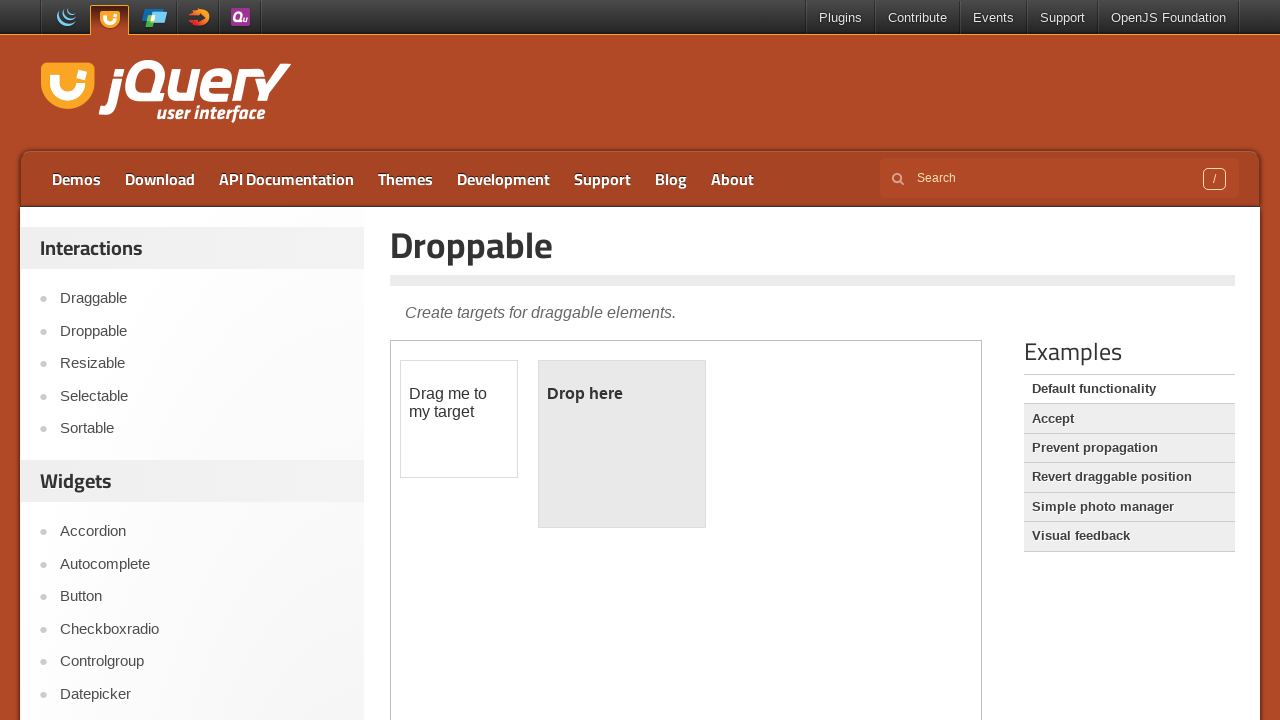

Navigated to jQuery UI droppable demo page
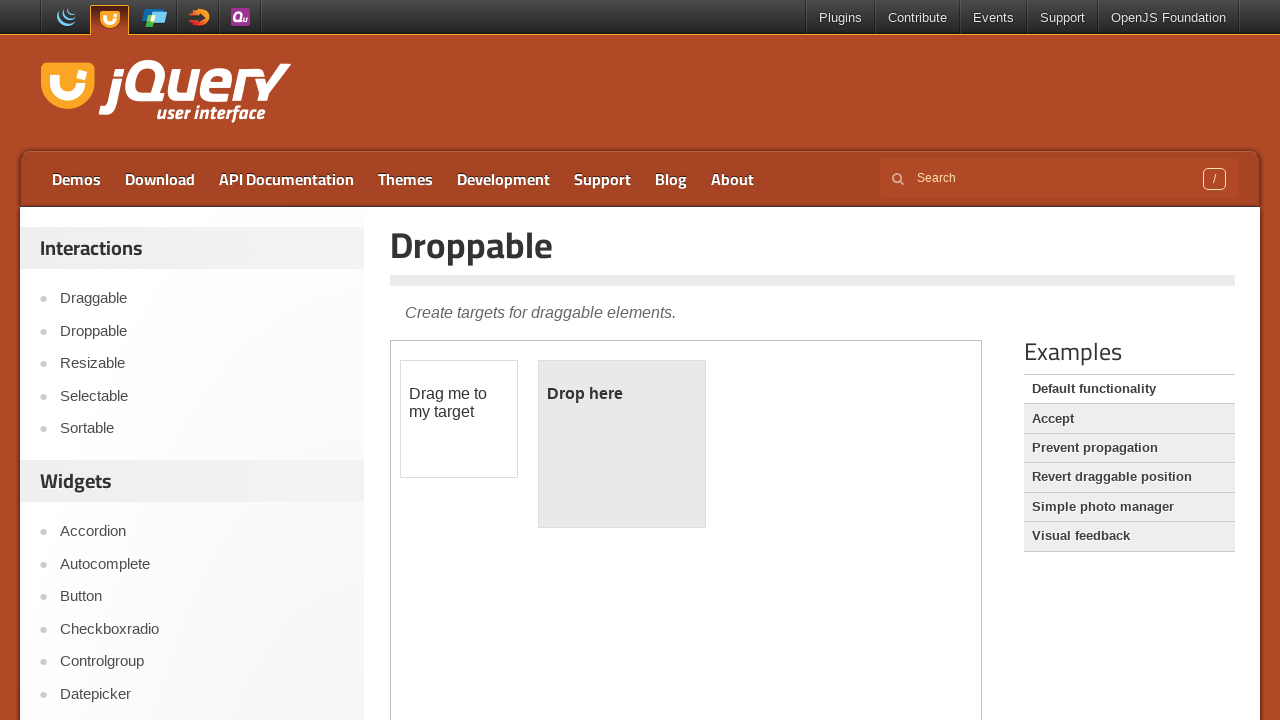

Located demo iframe
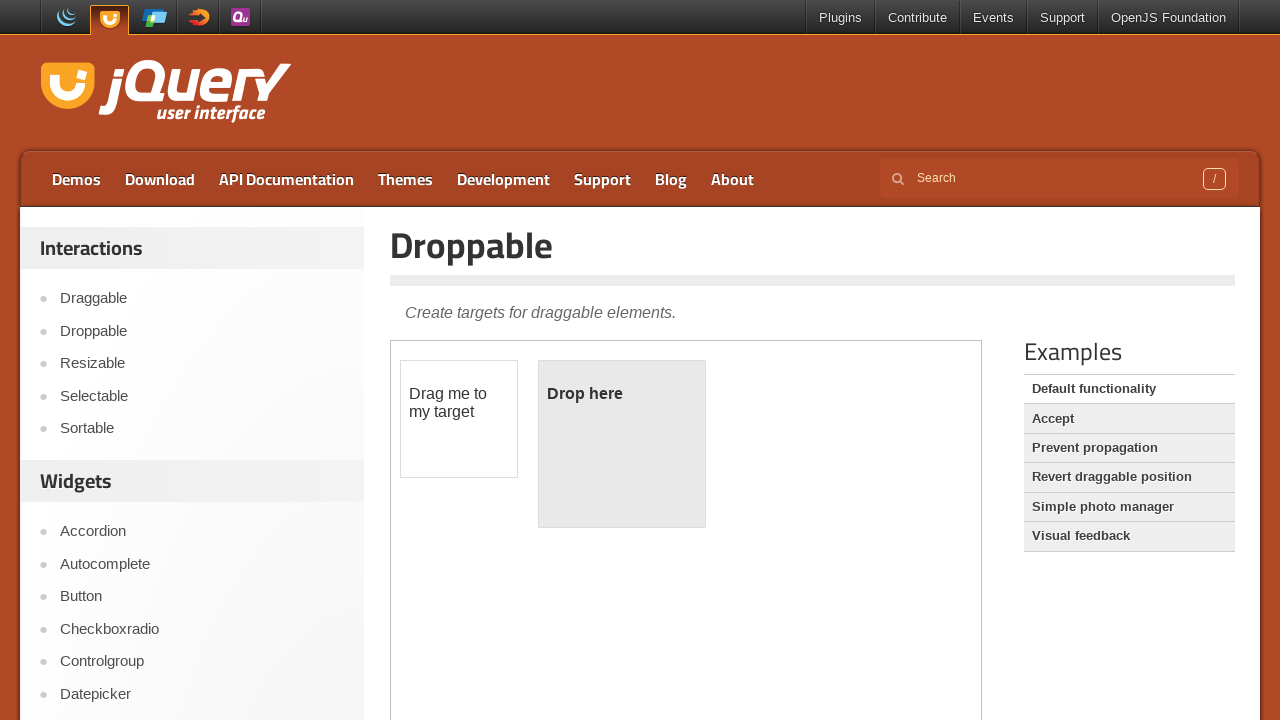

Located draggable source element
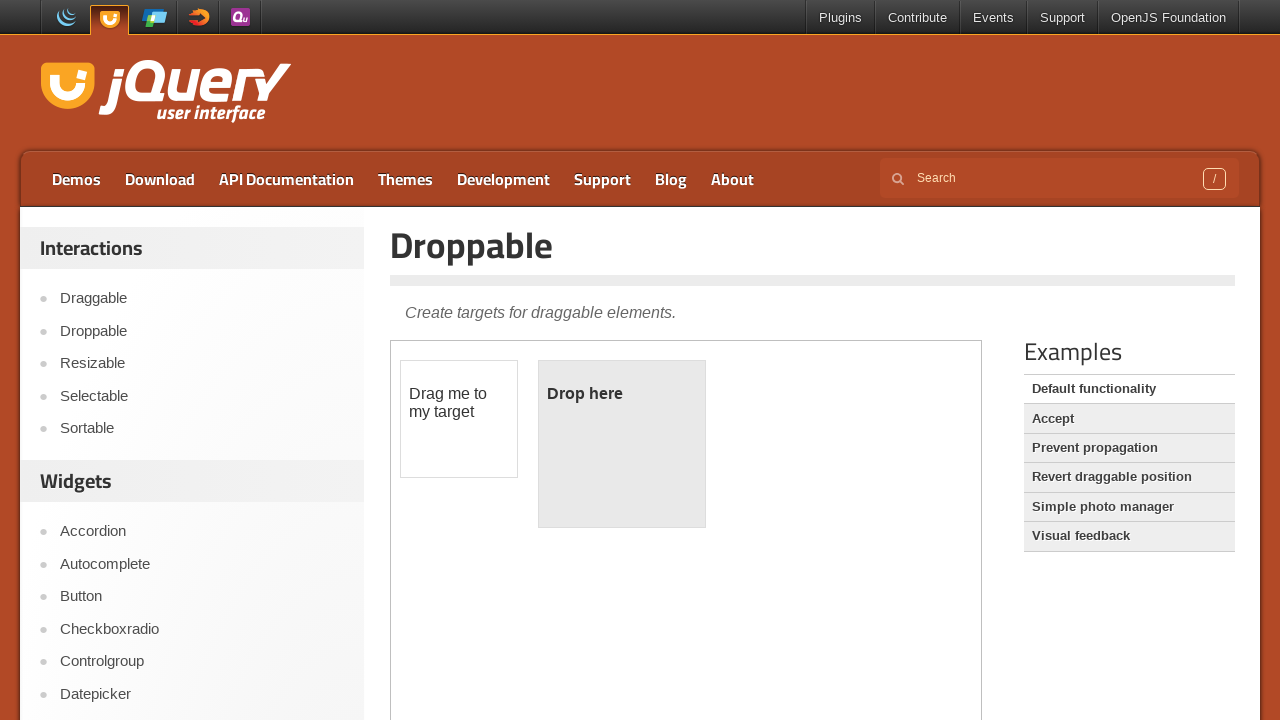

Located droppable target element
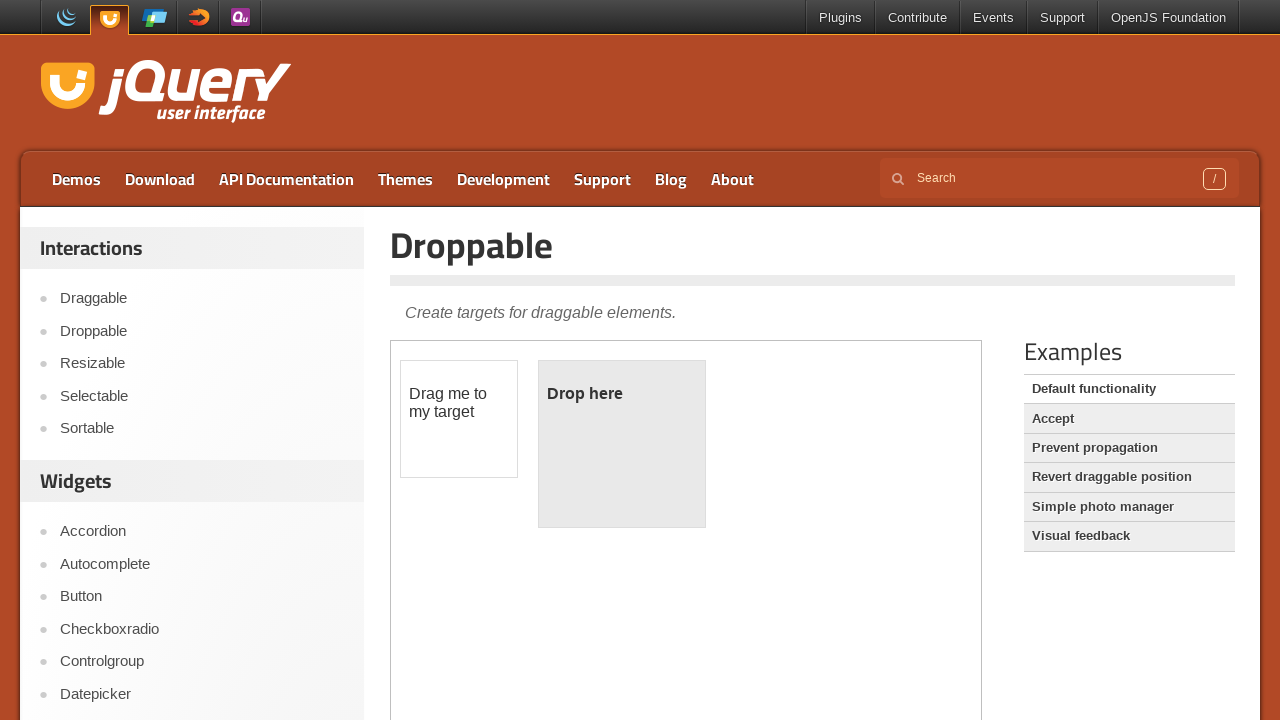

Dragged source element onto target element at (622, 444)
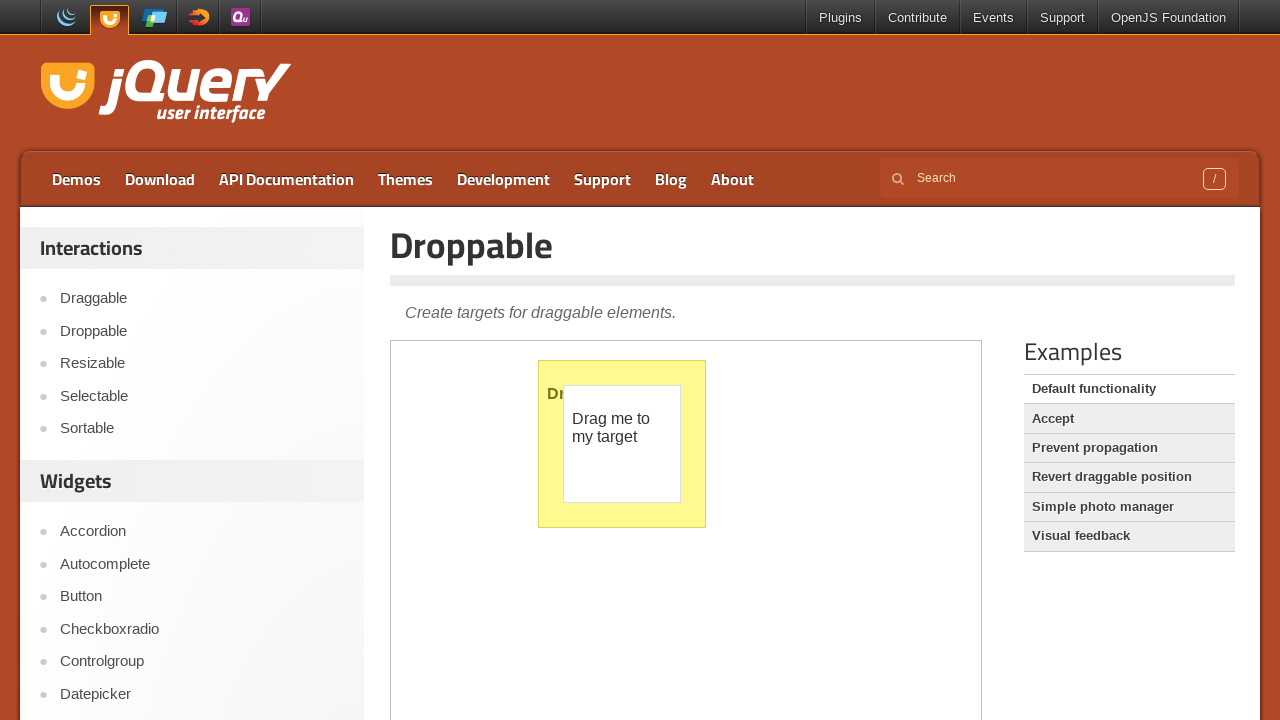

Waited for drag and drop animation to complete
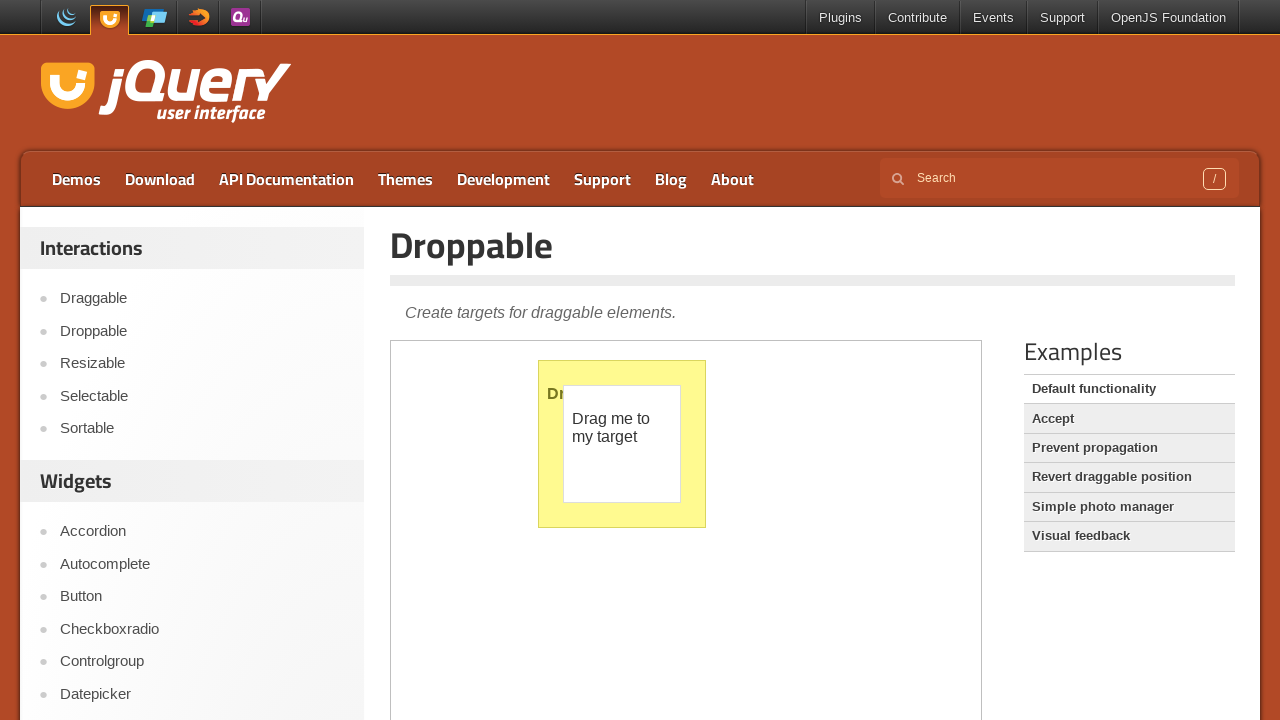

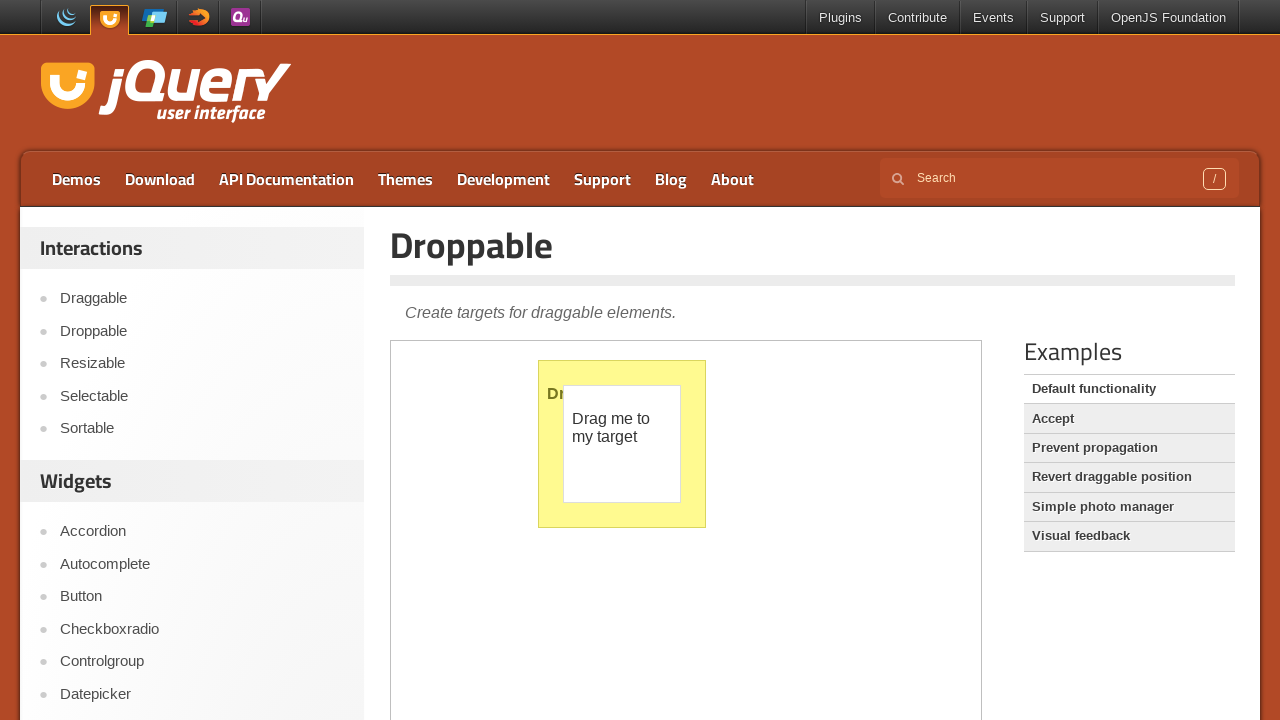